Tests browser tab handling by opening a new tab, switching to it to verify content, then returning to the parent window

Starting URL: https://demoqa.com/browser-windows

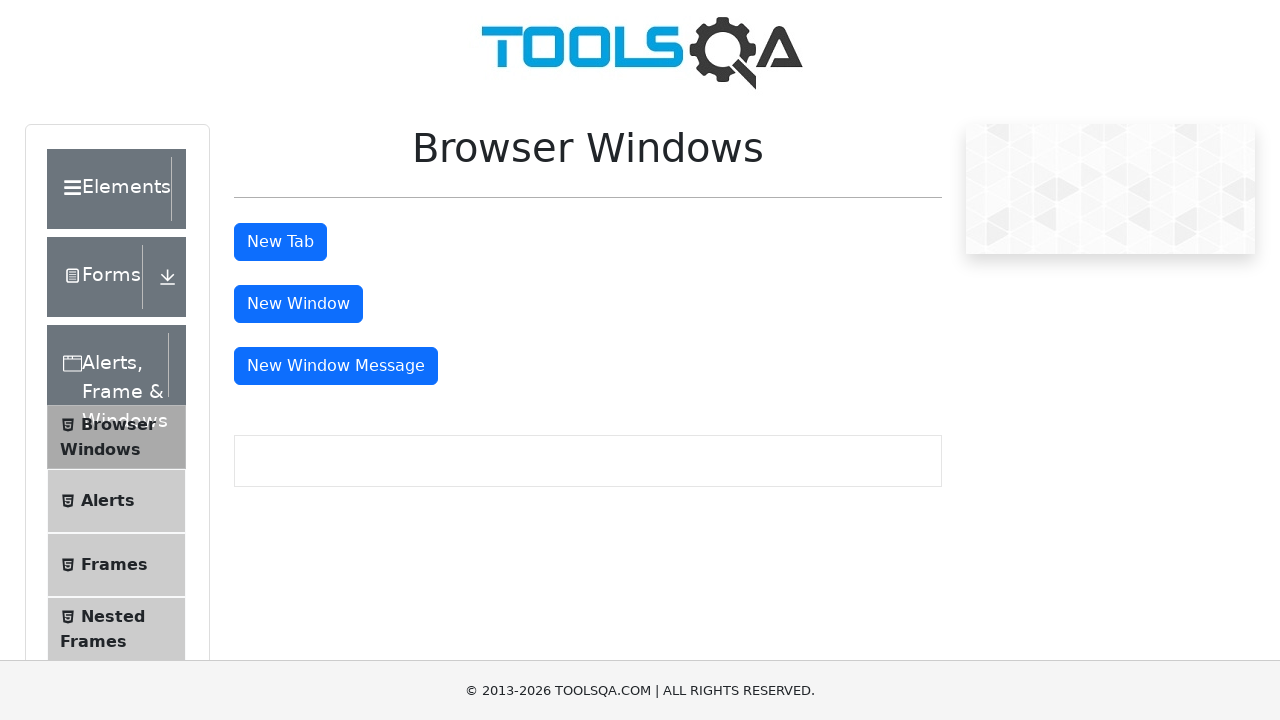

Clicked button to open new tab at (280, 242) on button#tabButton
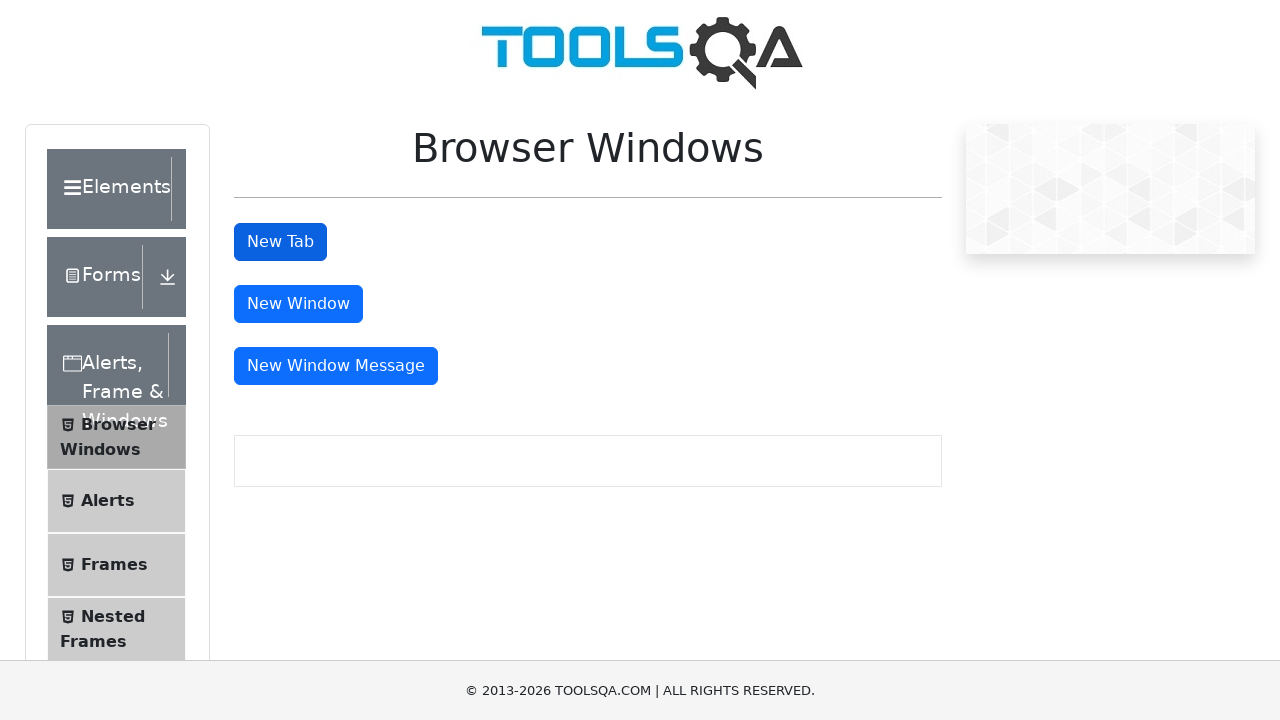

New tab opened and page object captured at (280, 242) on button#tabButton
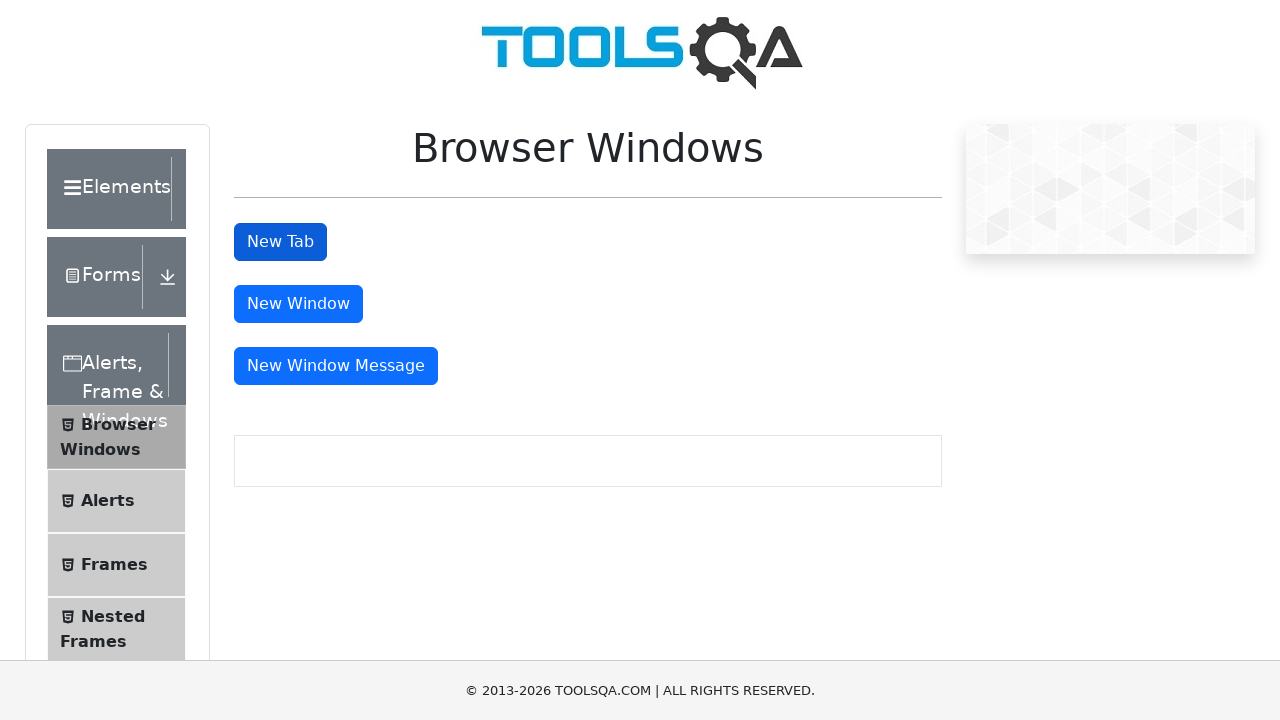

Switched to new tab
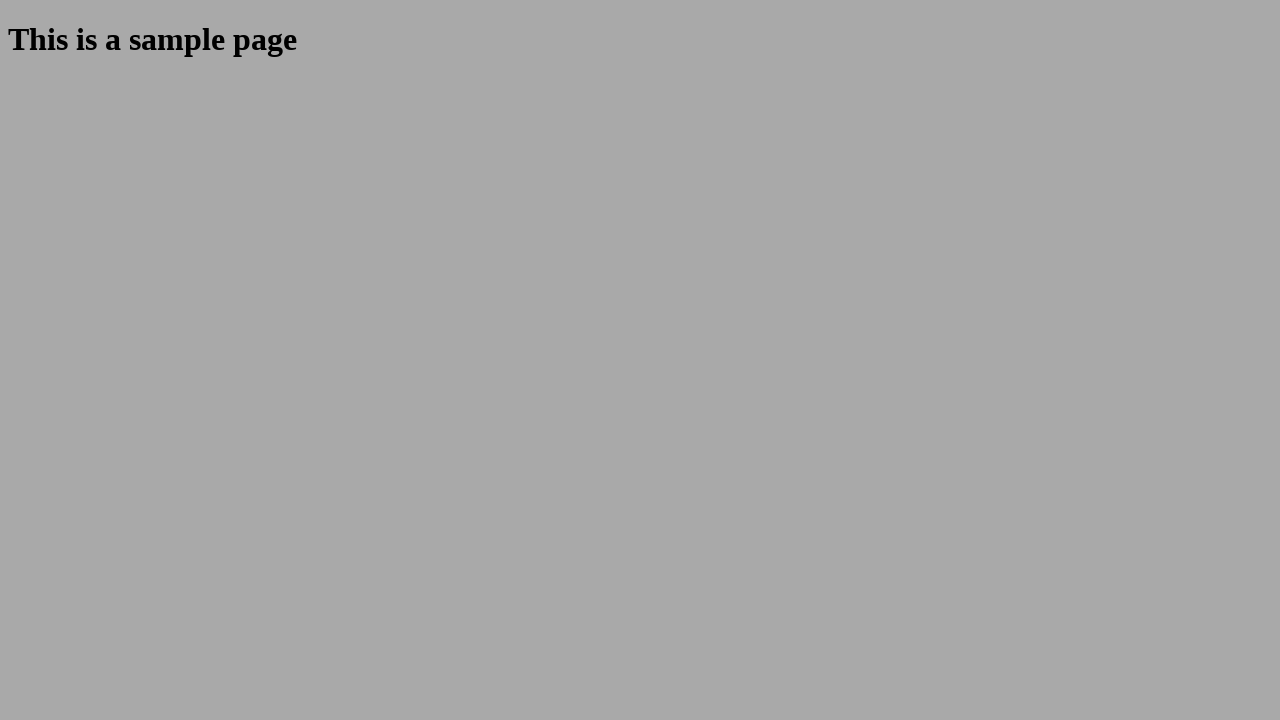

Heading element loaded in new tab
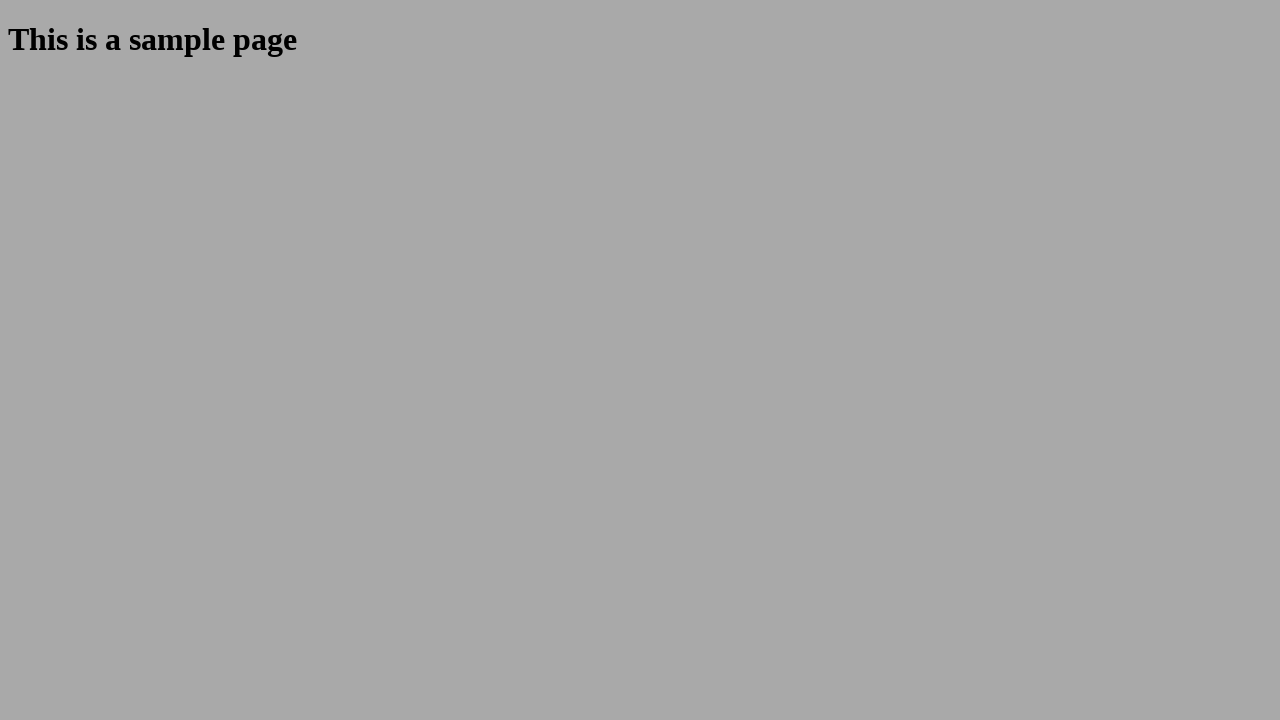

Retrieved heading text from new tab: This is a sample page
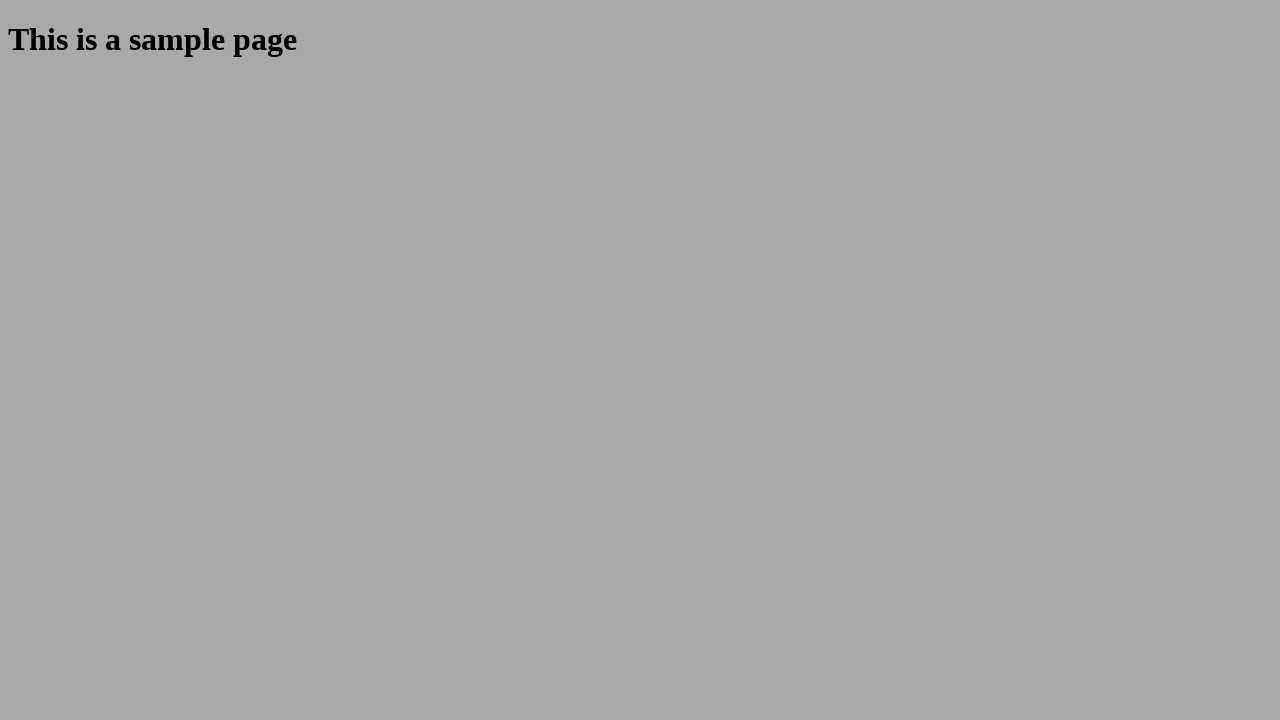

Closed new tab
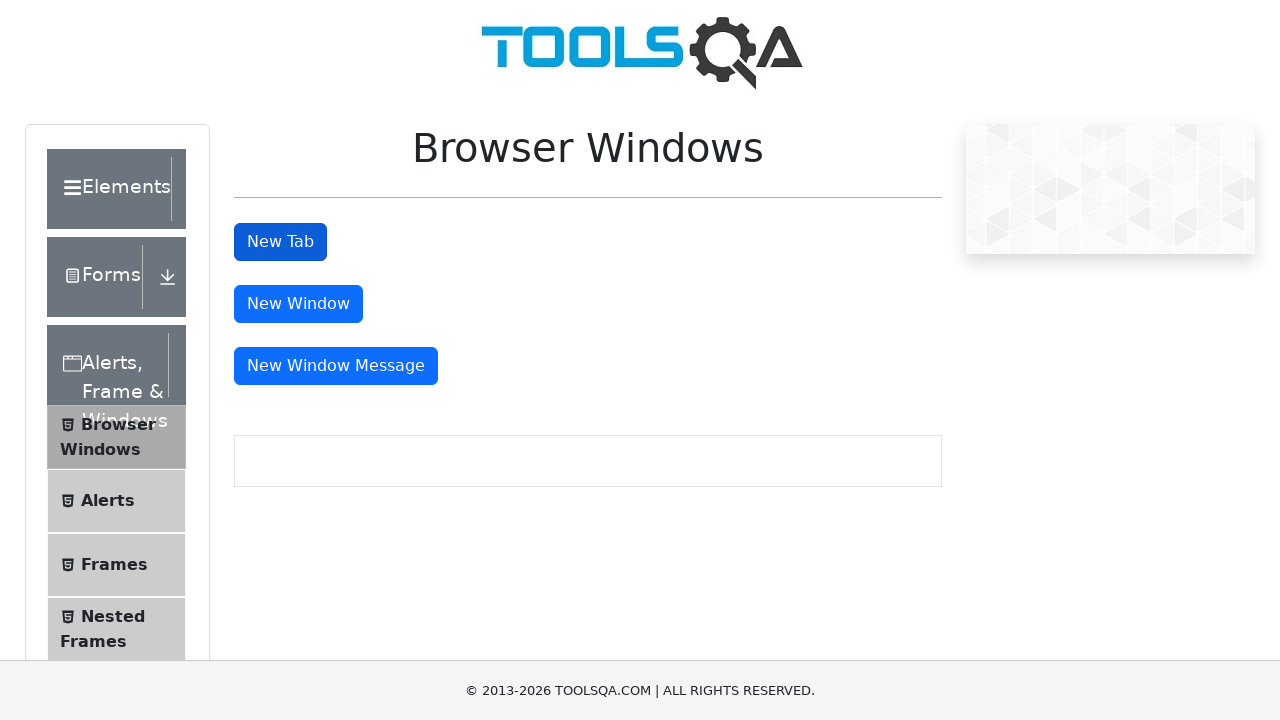

Returned to parent window
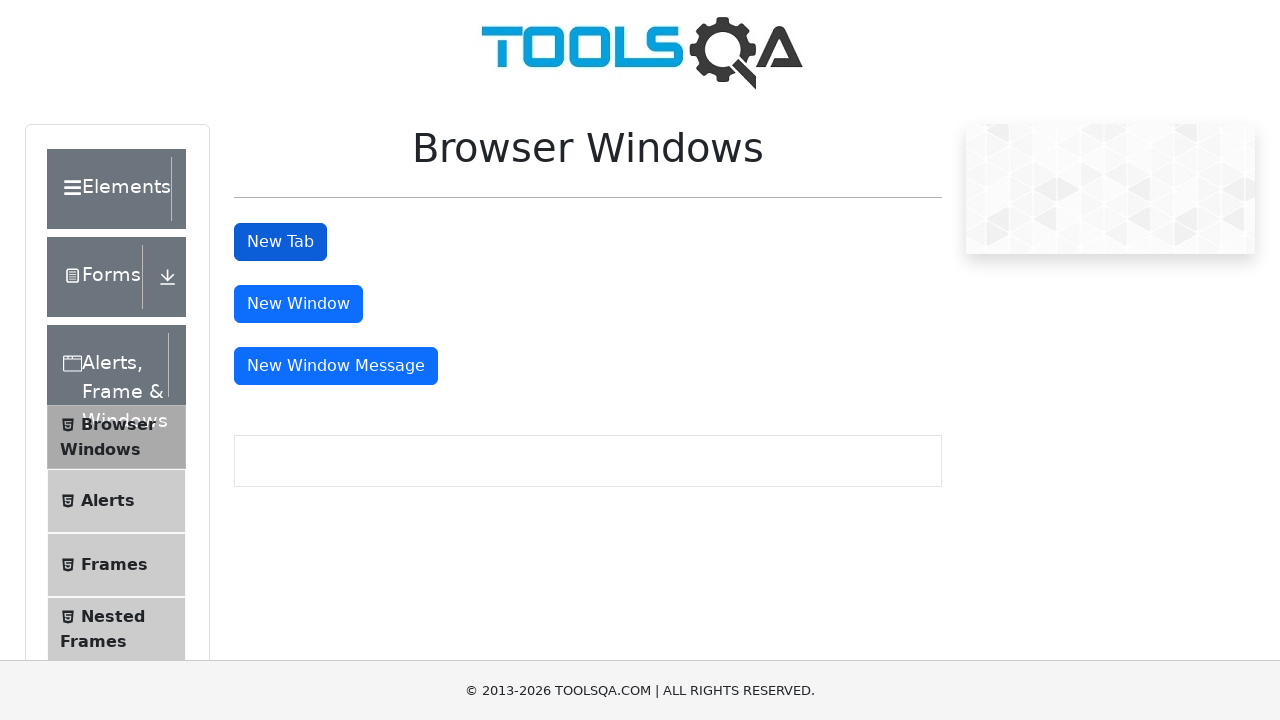

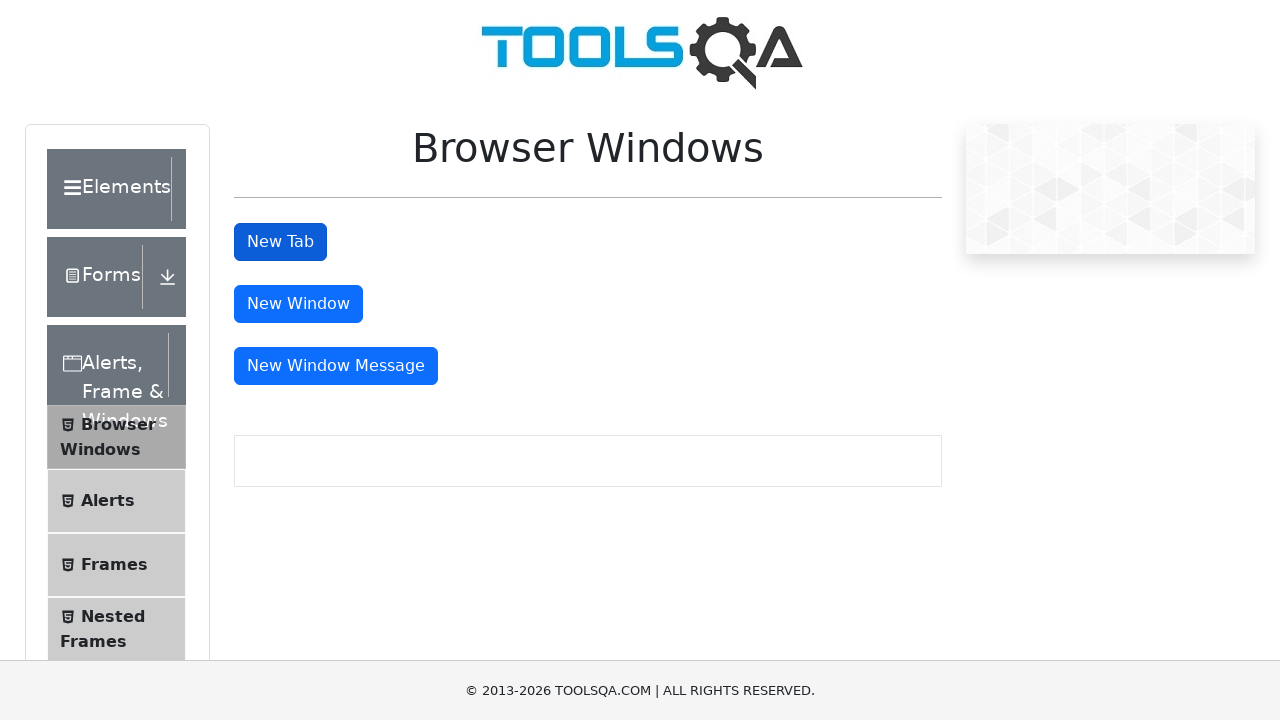